Tests interacting with elements inside an iframe by scrolling to it and clicking the Blog link

Starting URL: https://rahulshettyacademy.com/AutomationPractice/

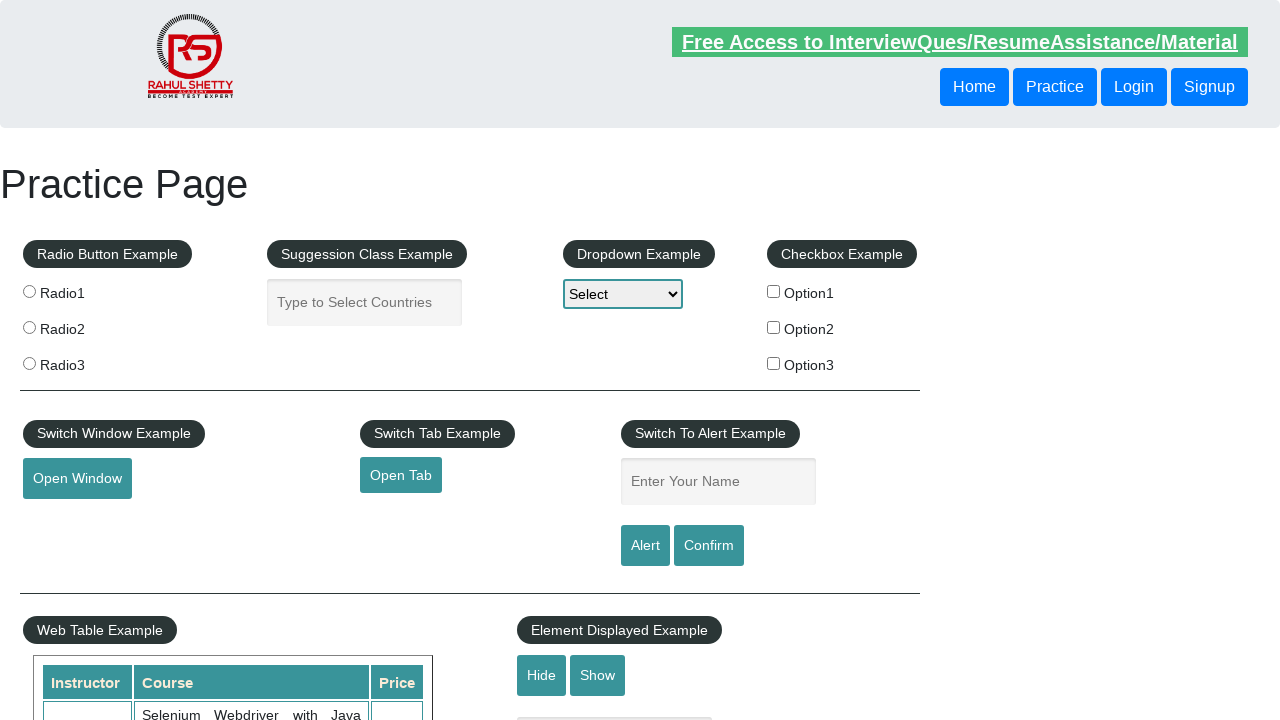

Scrolled iframe with id 'courses-iframe' into view
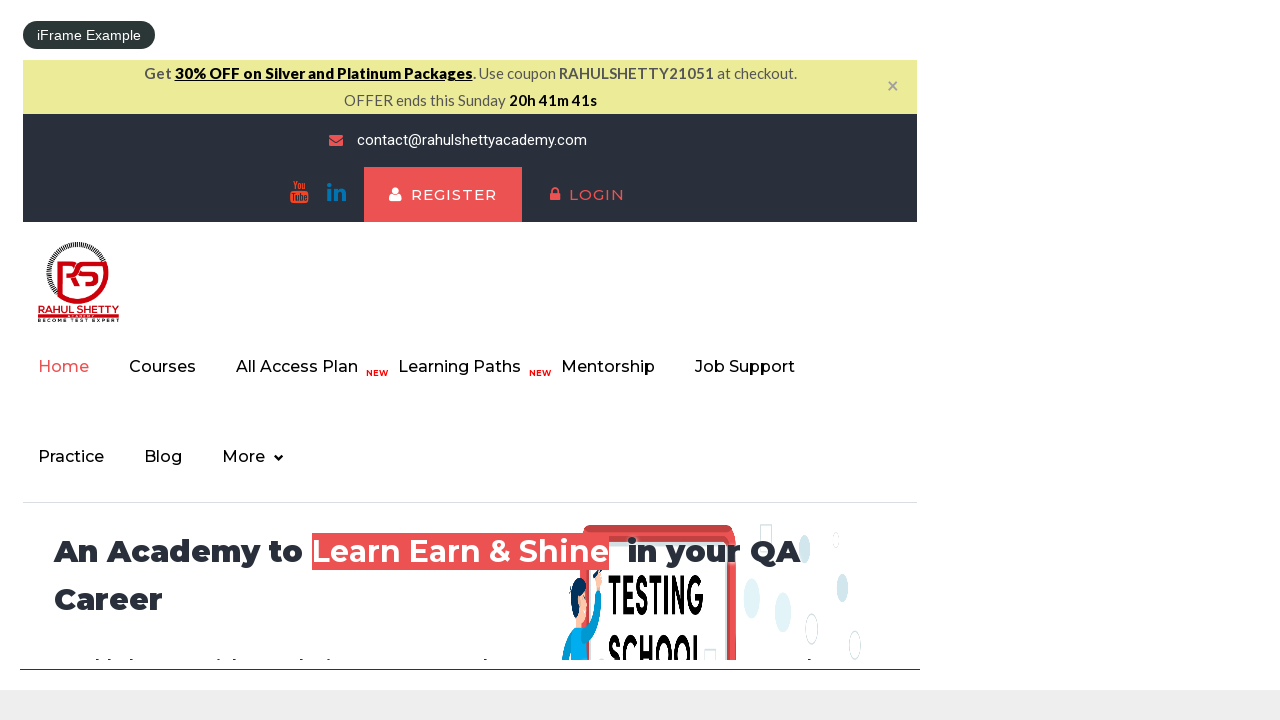

Located iframe element with id 'courses-iframe'
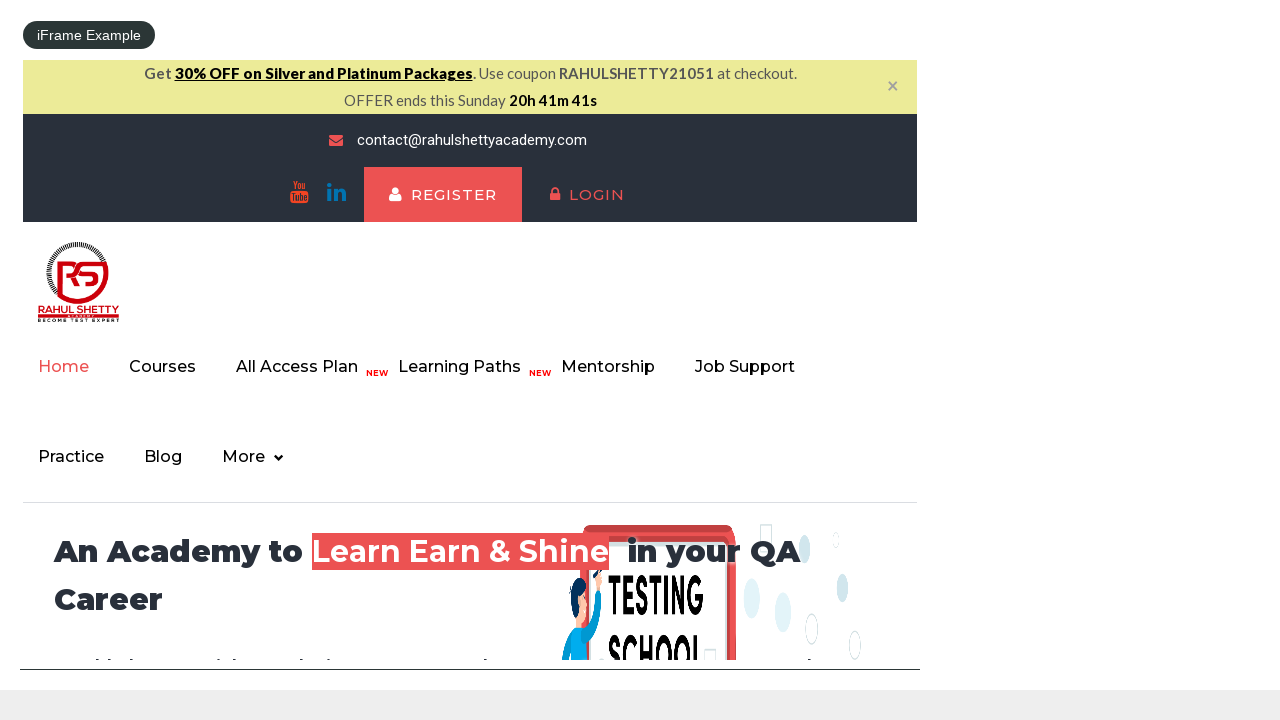

Clicked Blog link inside iframe at (173, 457) on xpath=//iframe[@id='courses-iframe'] >> internal:control=enter-frame >> internal
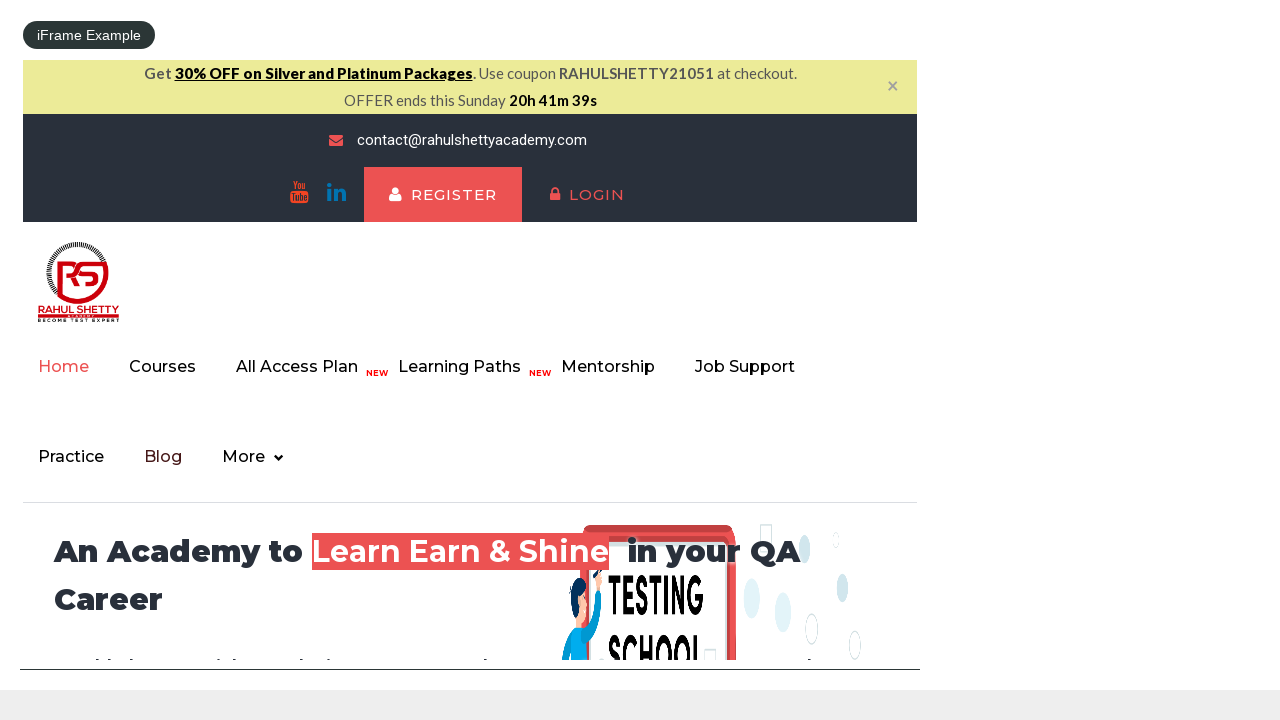

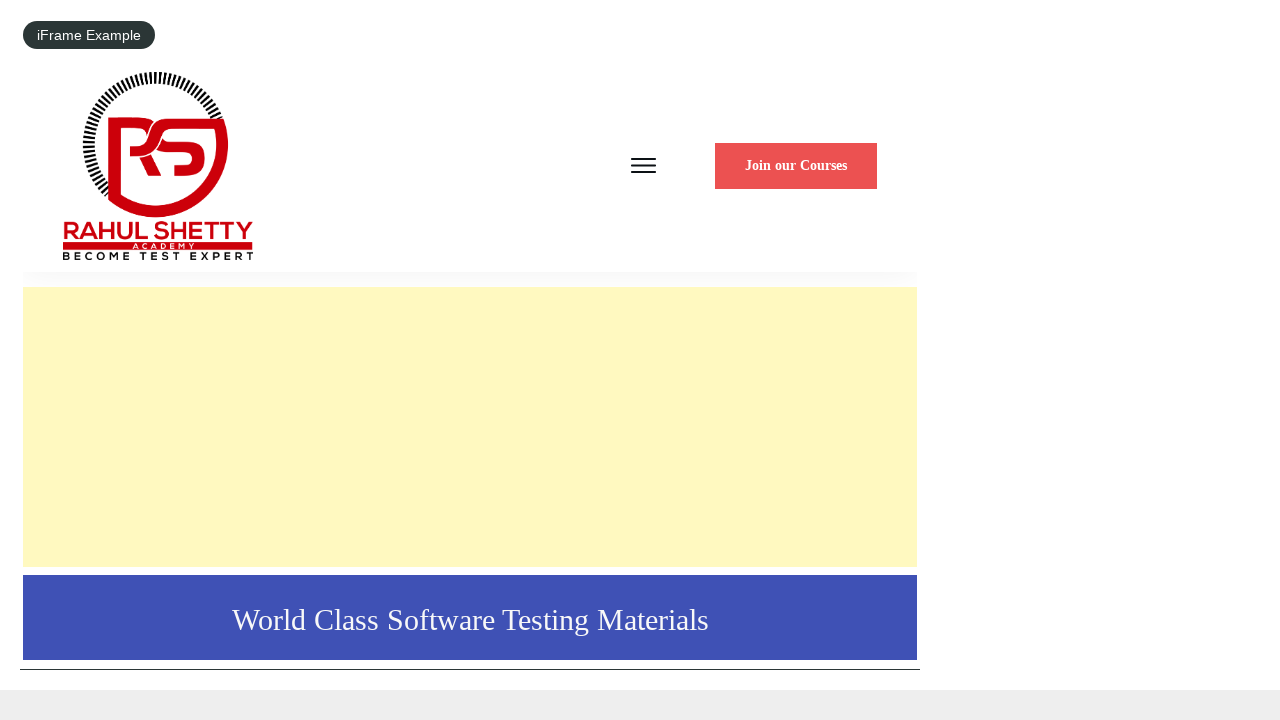